Navigates to the Heroku test application and clicks on the "Dynamic Content" link using JavaScript execution

Starting URL: https://the-internet.herokuapp.com/

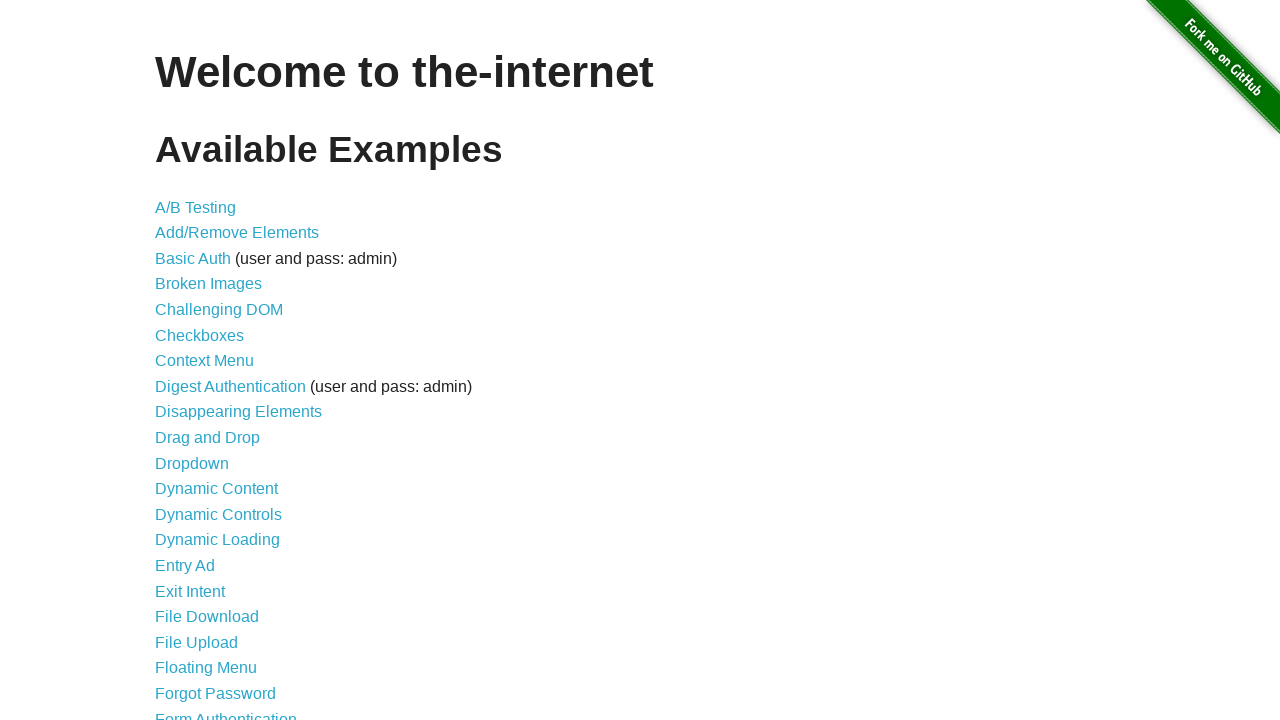

Located 'Dynamic Content' link element
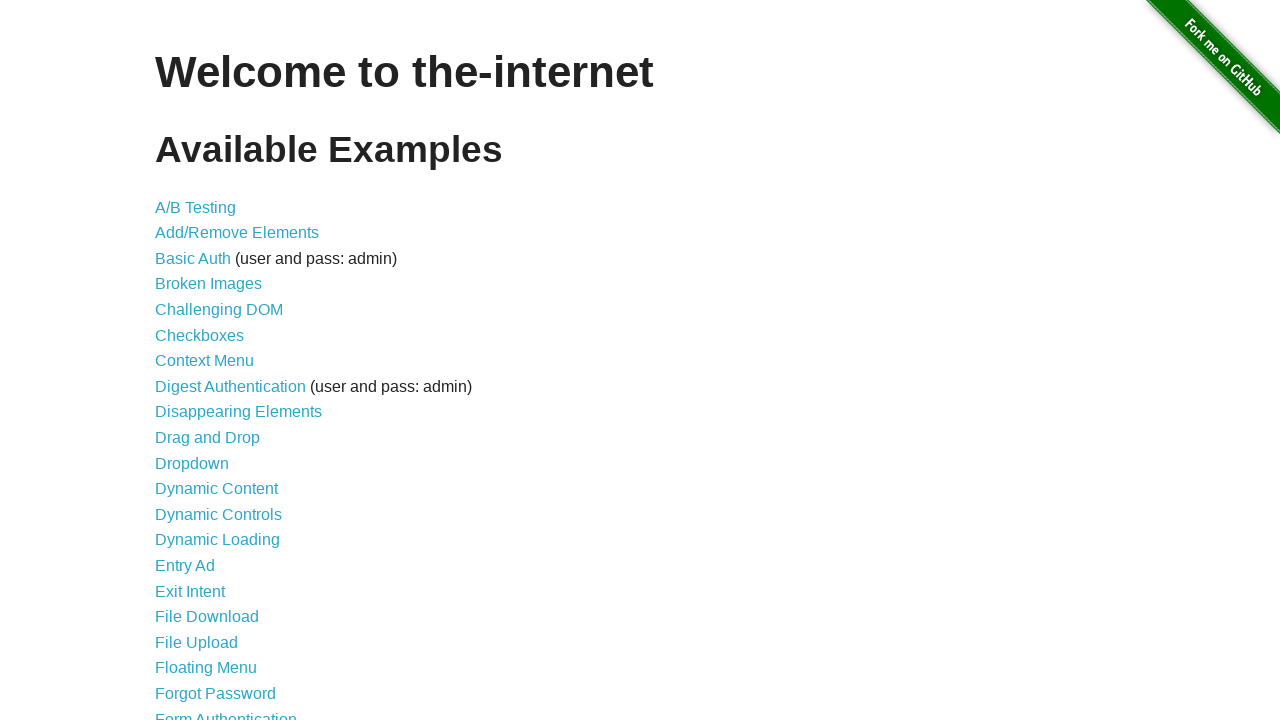

Clicked 'Dynamic Content' link using JavaScript execution
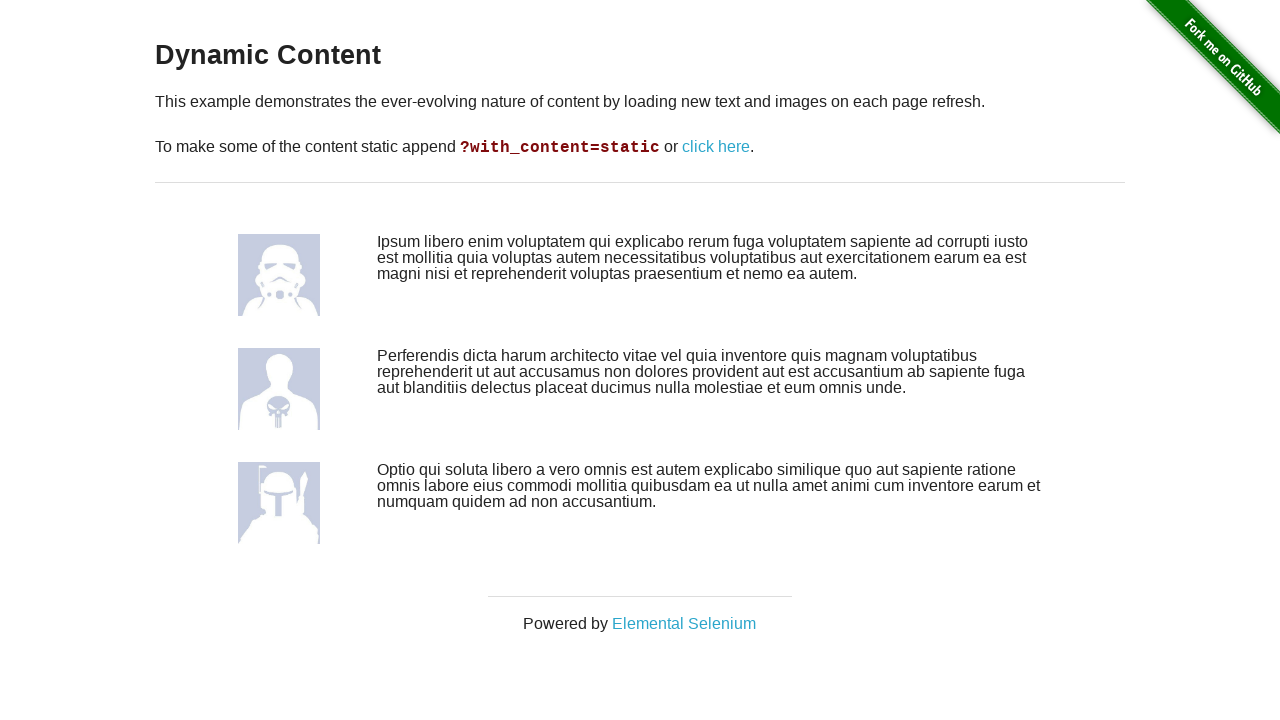

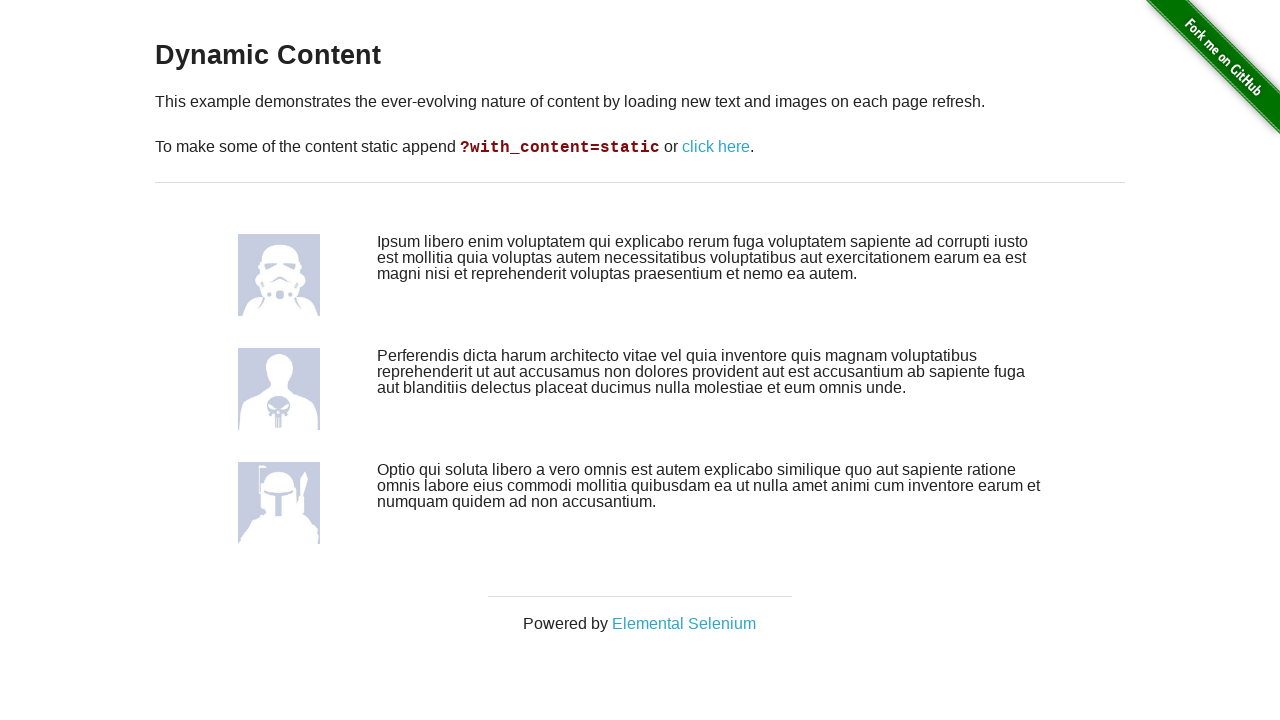